Tests JavaScript confirm dialog using JavaScript click method and accepting the dialog

Starting URL: https://the-internet.herokuapp.com/javascript_alerts

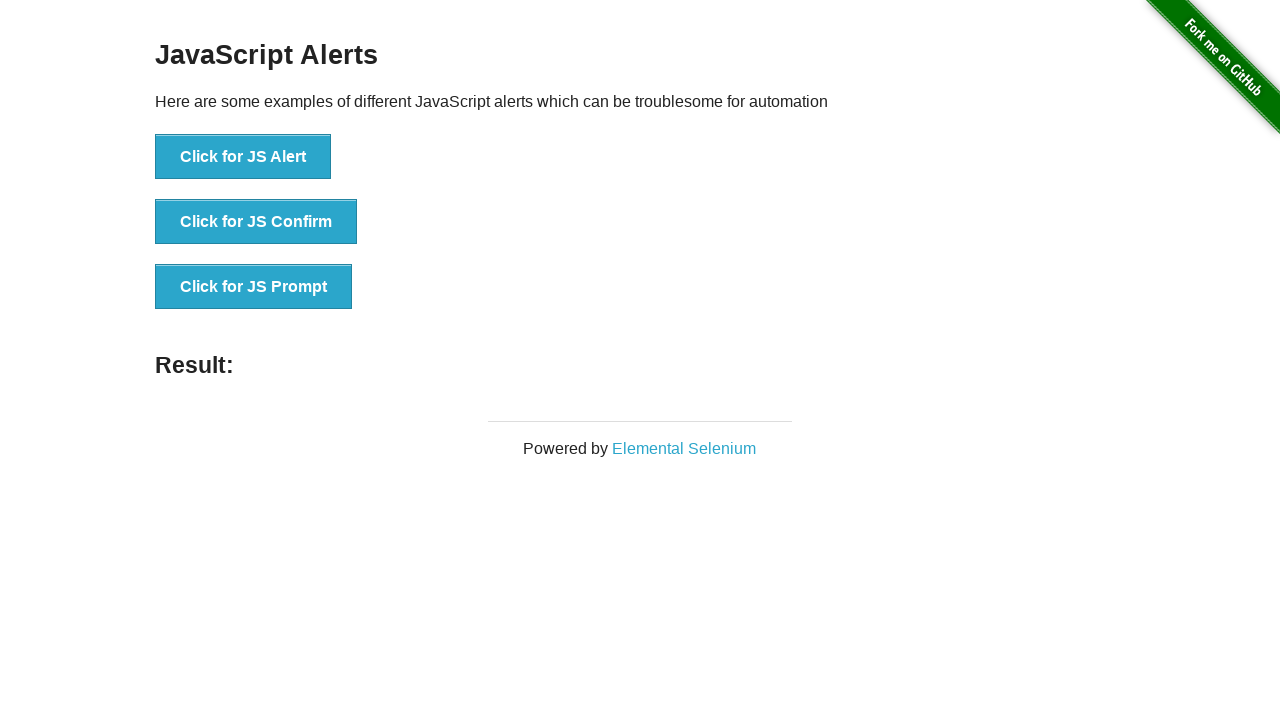

Set up dialog handler to accept confirm dialogs
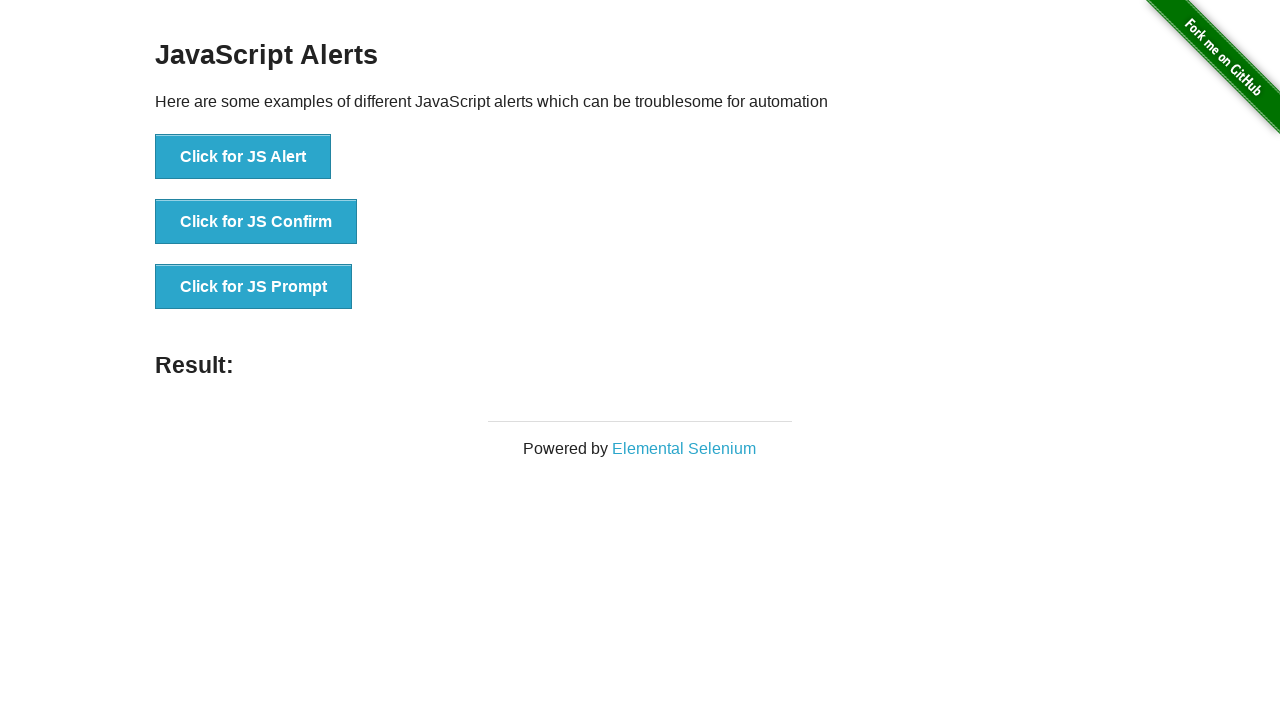

Clicked confirm button using JavaScript and accepted the dialog
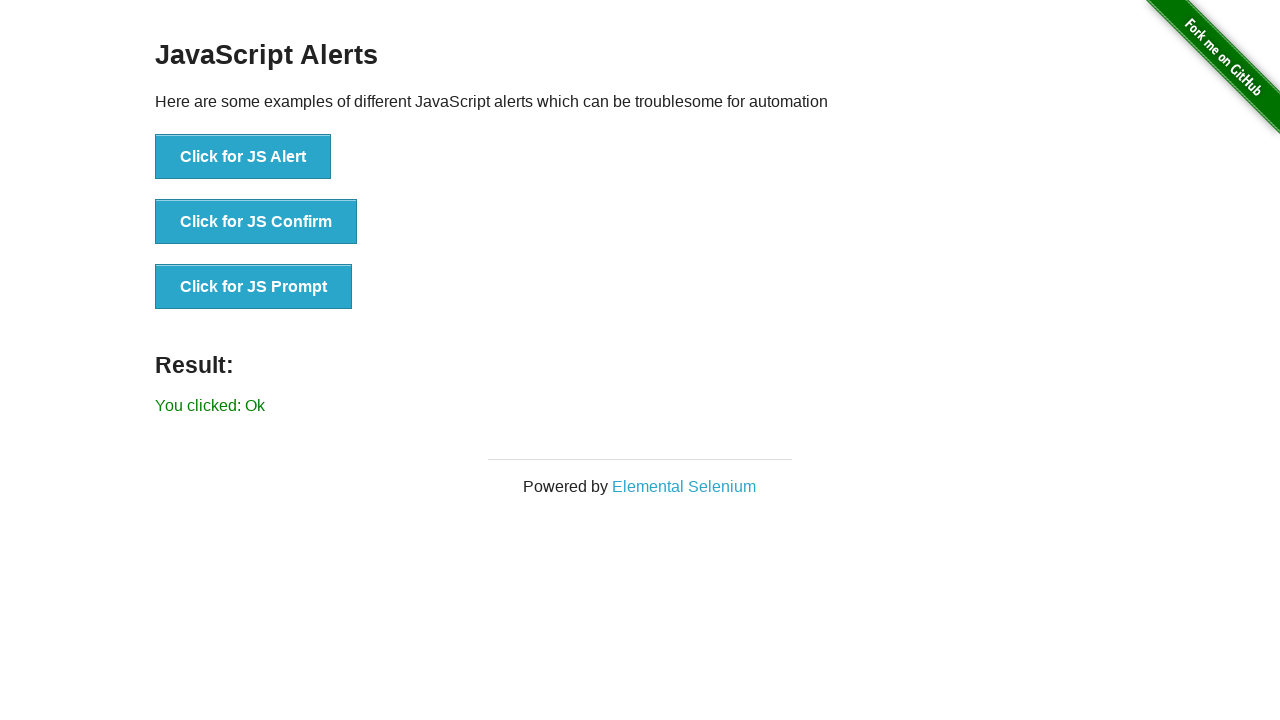

Verified result text shows 'You clicked: Ok'
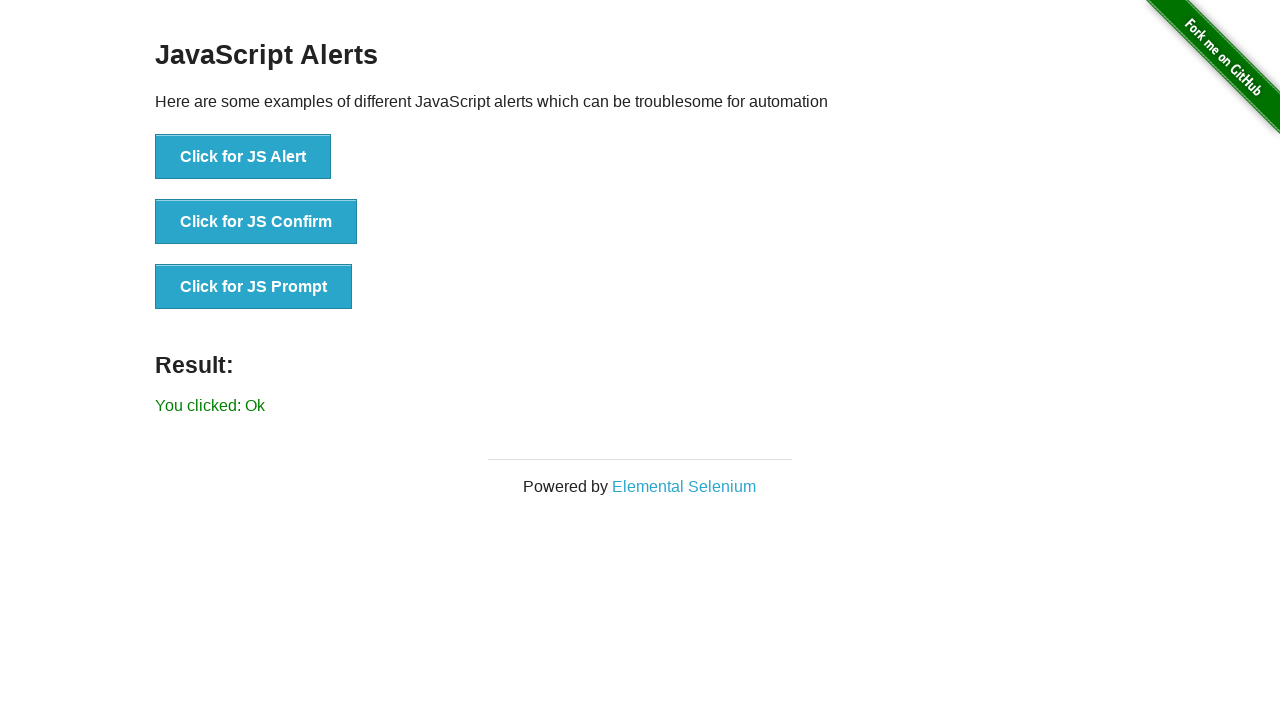

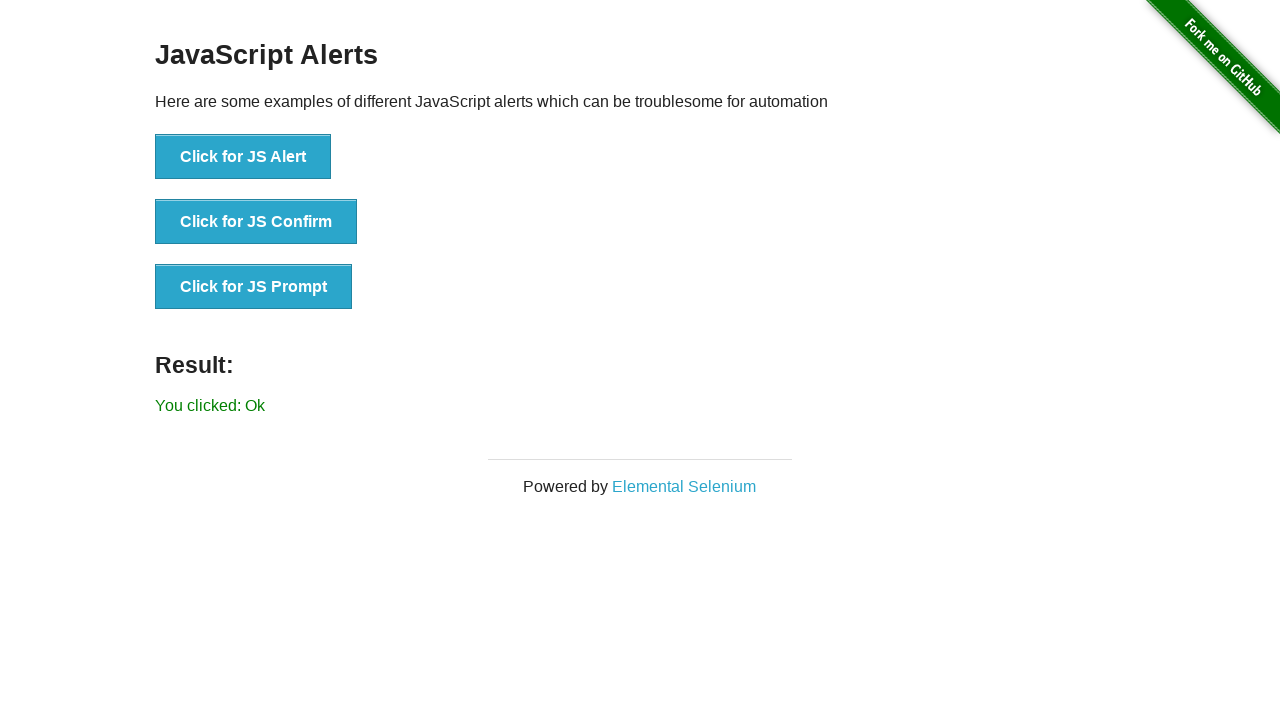